Tests account registration flow by clicking sign in, entering email for new account creation, and filling registration form fields including gender and first name

Starting URL: https://hotel-testlab.coderslab.pl/en/

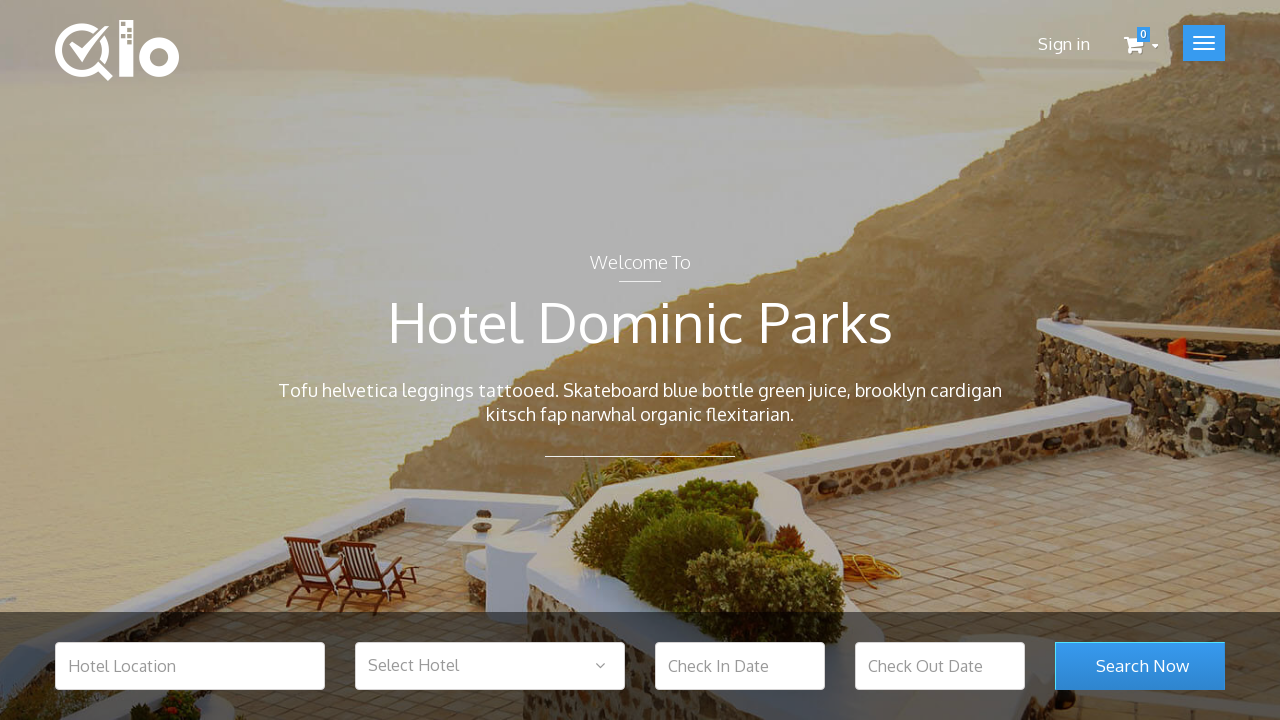

Clicked Sign In button at (1064, 44) on .hide_xs
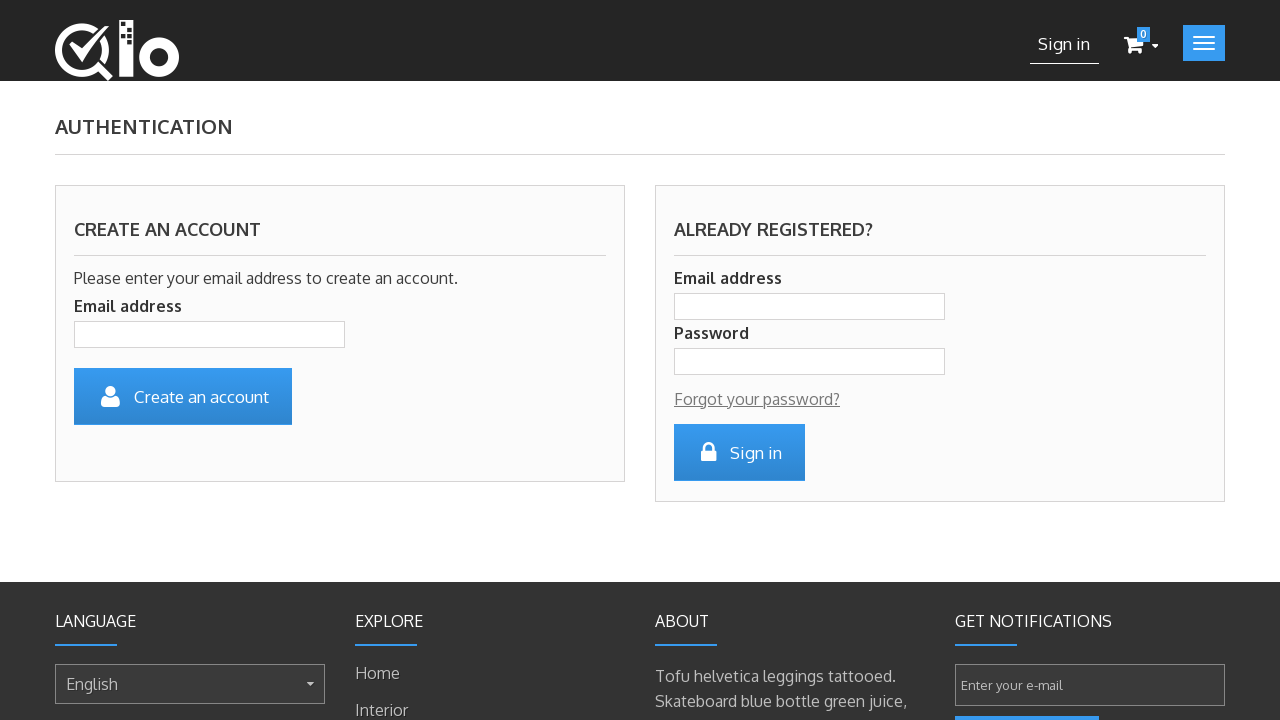

Filled email field with 'randomuser7842@mail.pl' for new account creation on #email_create
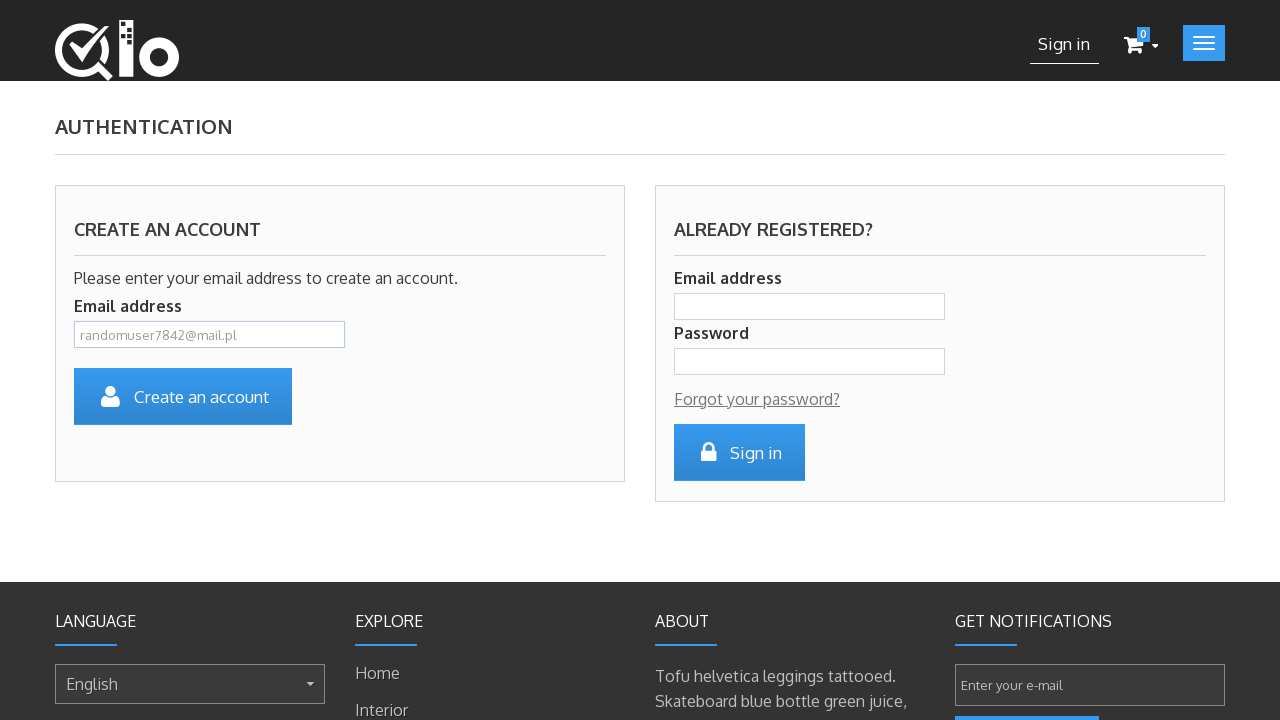

Clicked Create Account button at (183, 396) on #SubmitCreate
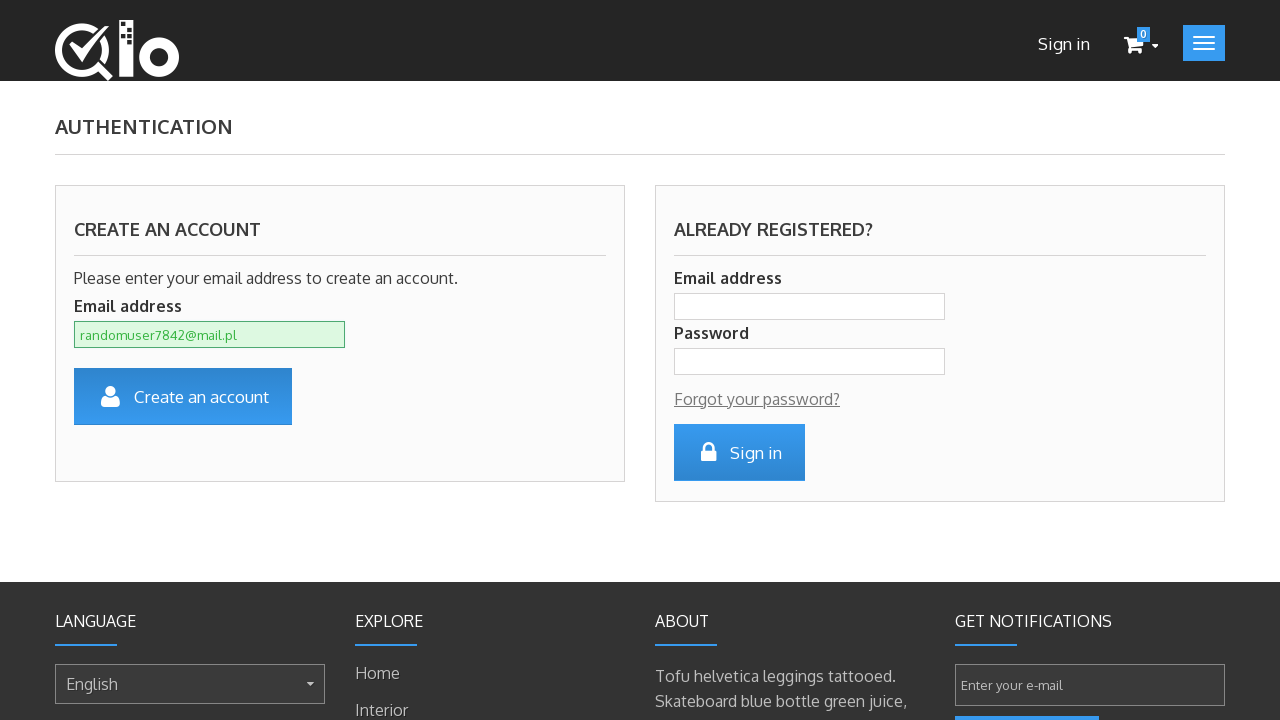

Selected Mr. gender option at (80, 300) on input#id_gender1
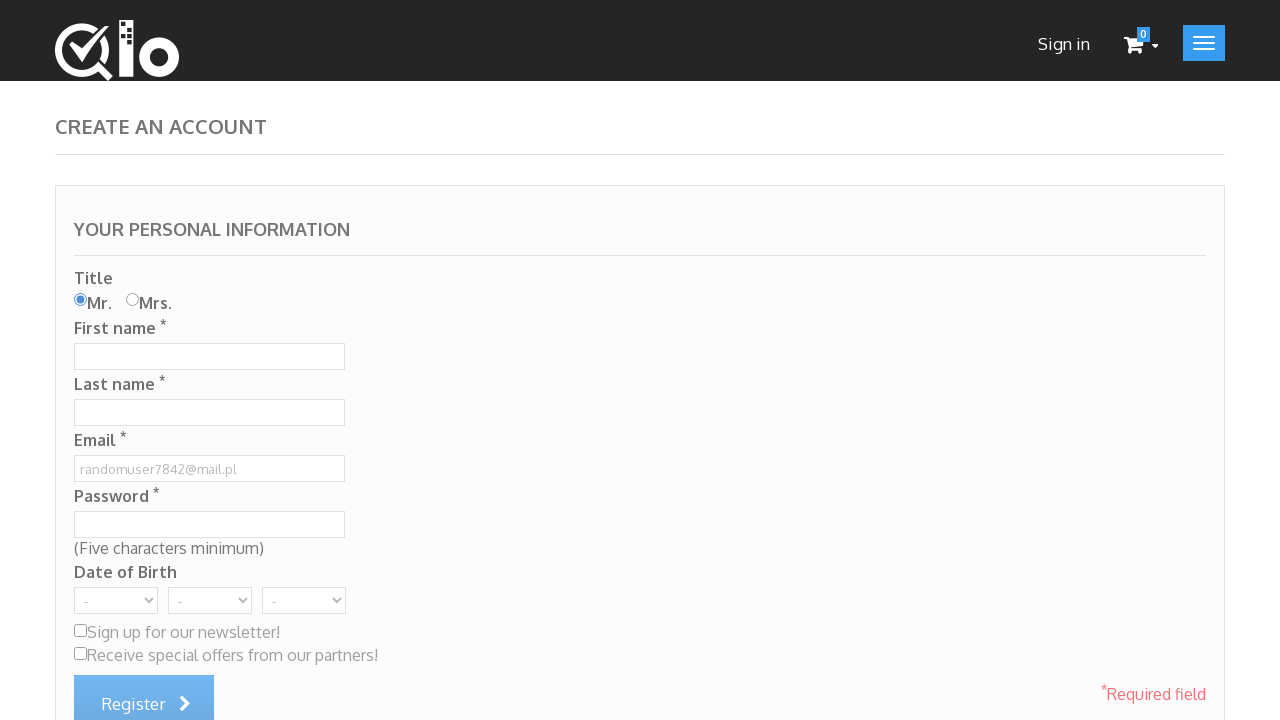

First name input field became visible
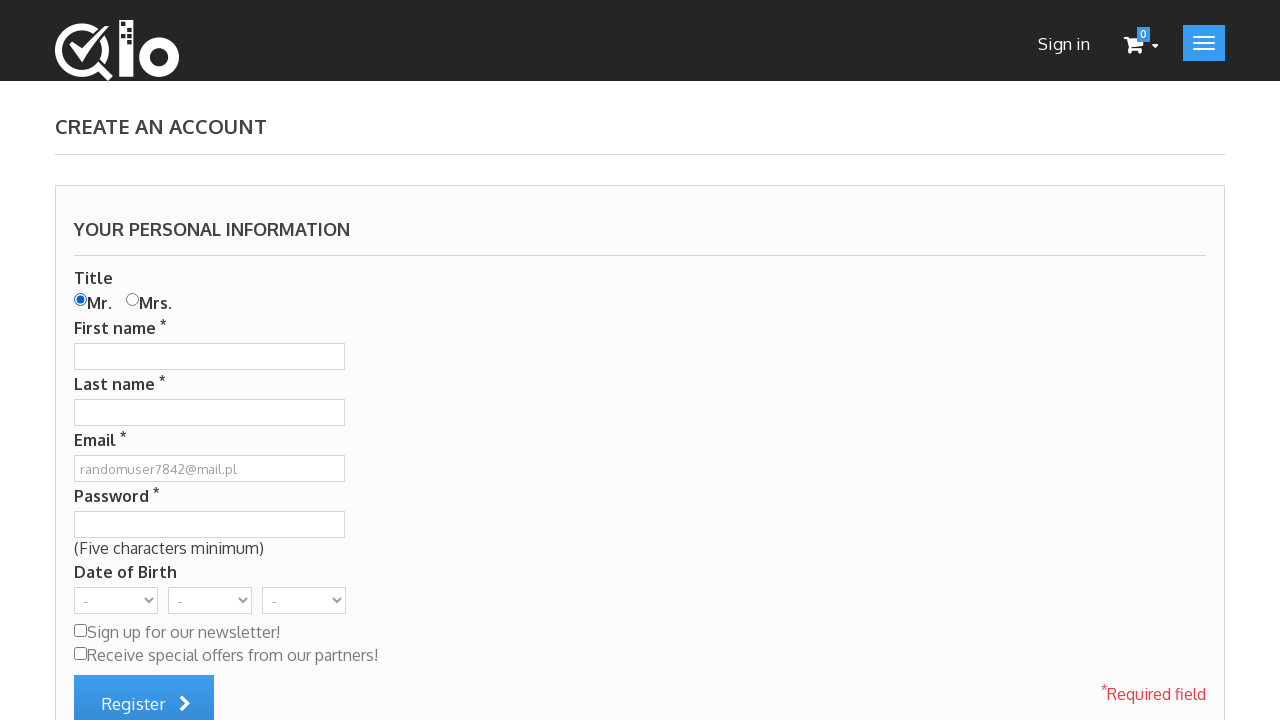

Filled first name field with 'ala' on #customer_firstname
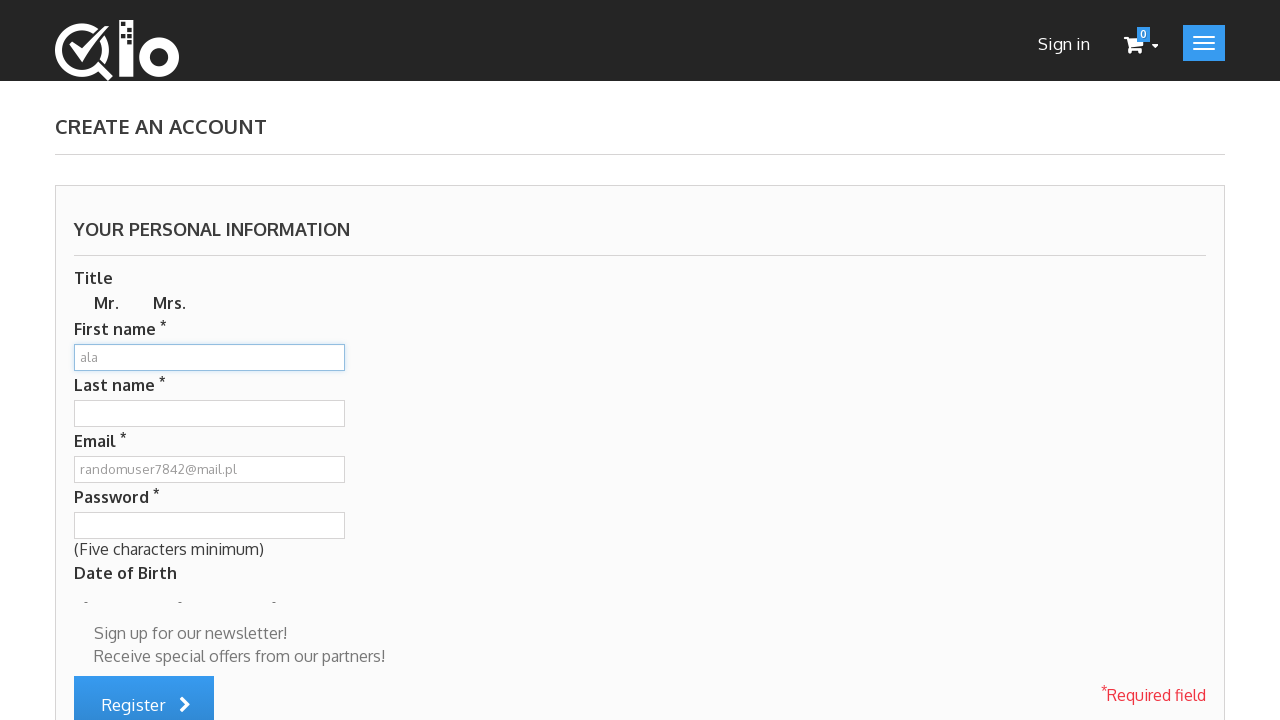

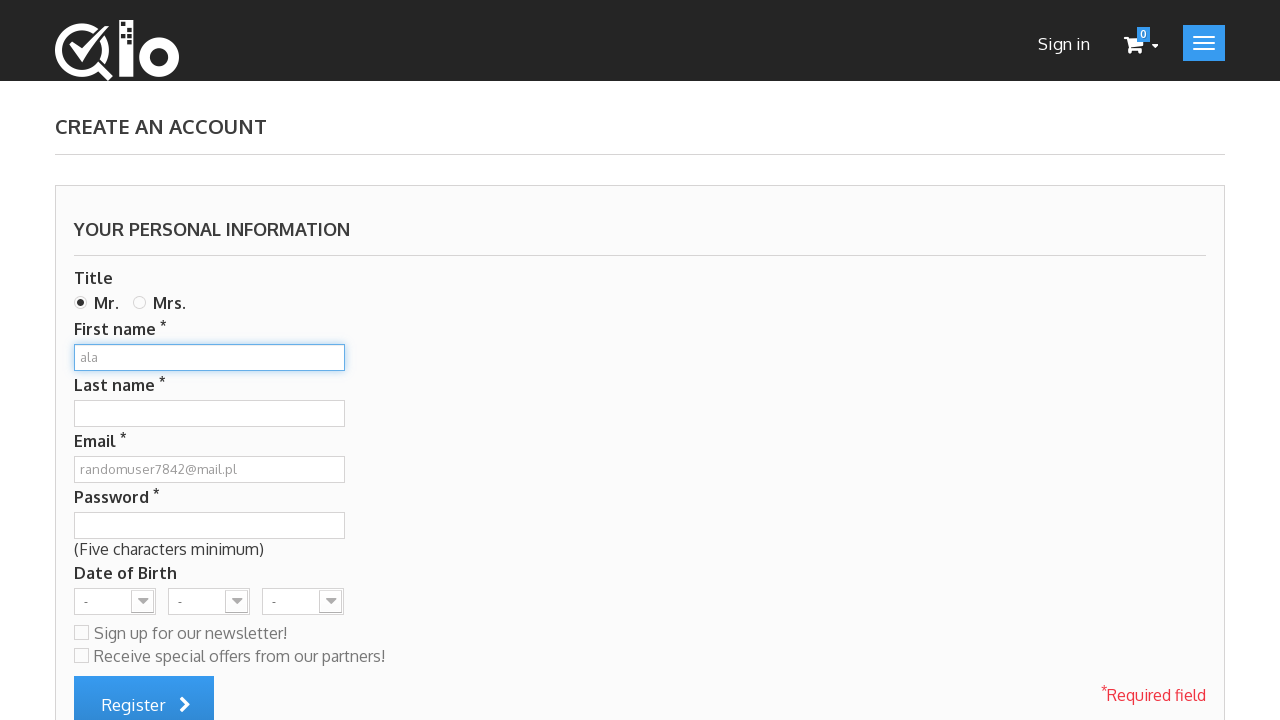